Navigates to the omayo blogspot test page and waits for content to load

Starting URL: https://omayo.blogspot.com/

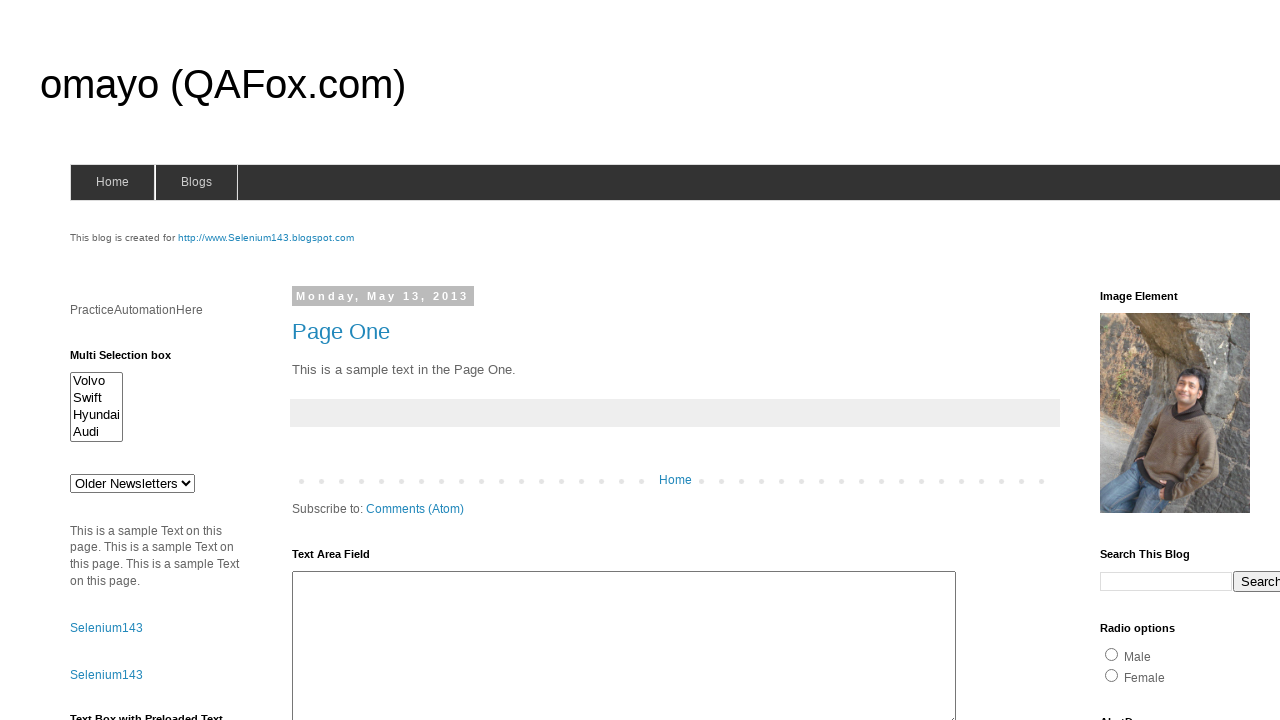

Navigated to omayo blogspot test page
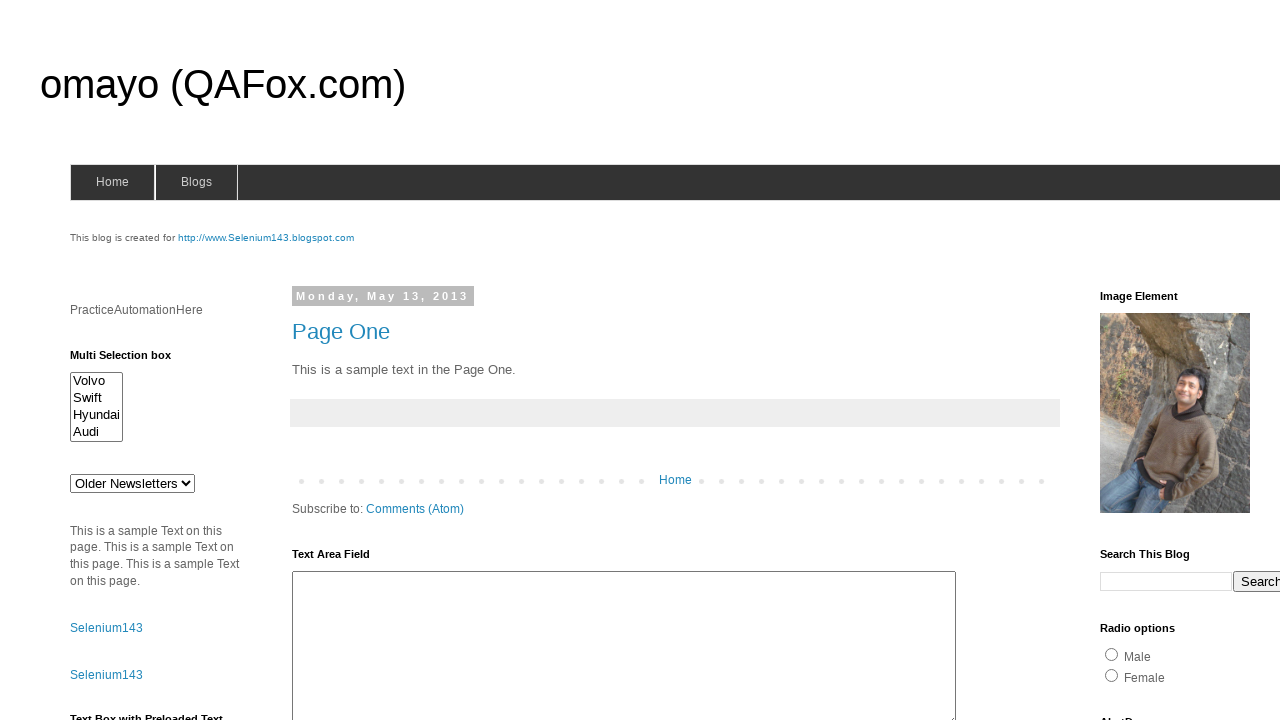

Page content fully loaded (domcontentloaded)
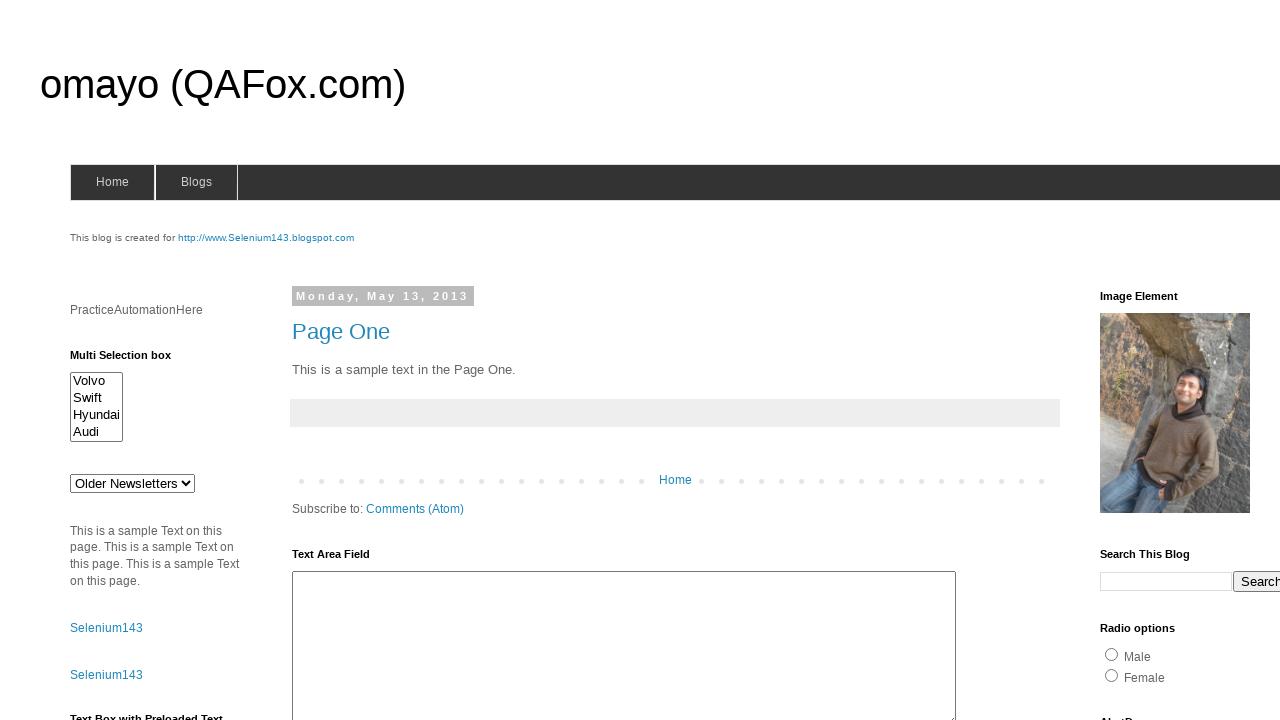

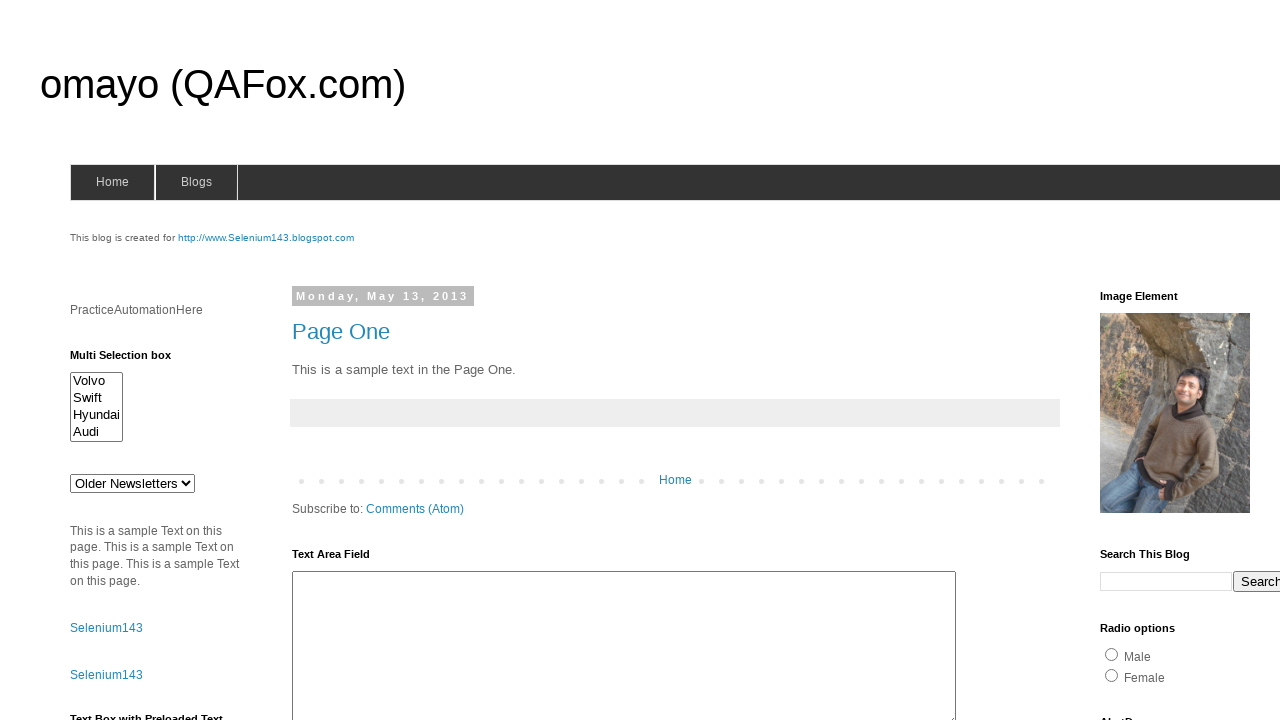